Tests iframe switching and scrolling within the iframe content

Starting URL: https://rahulshettyacademy.com/AutomationPractice/

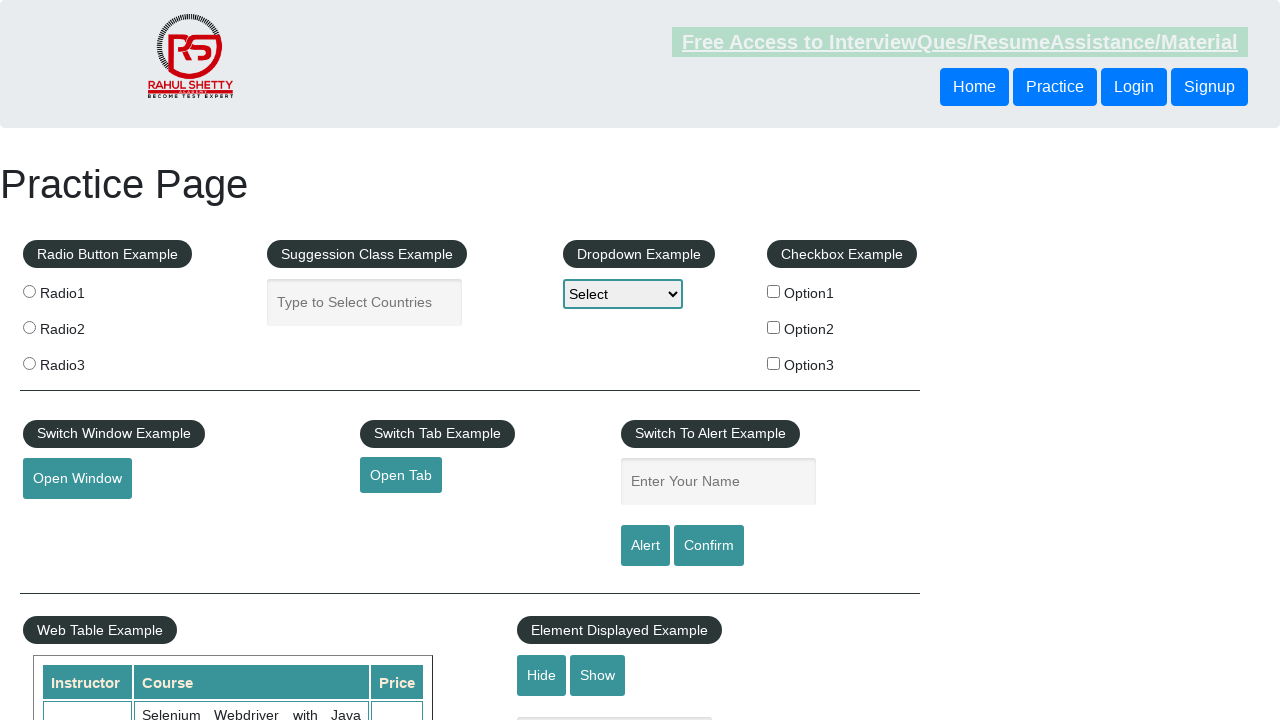

Located iframe with id 'courses-iframe'
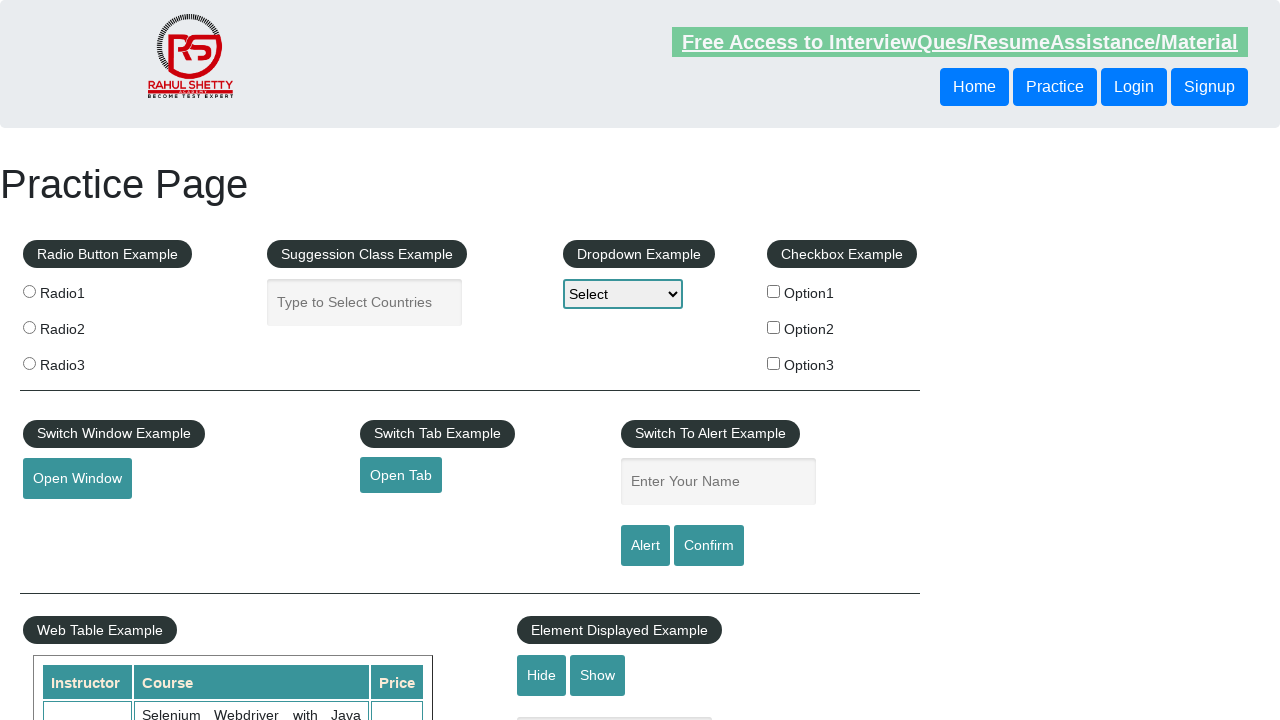

Scrolled to bottom of iframe content
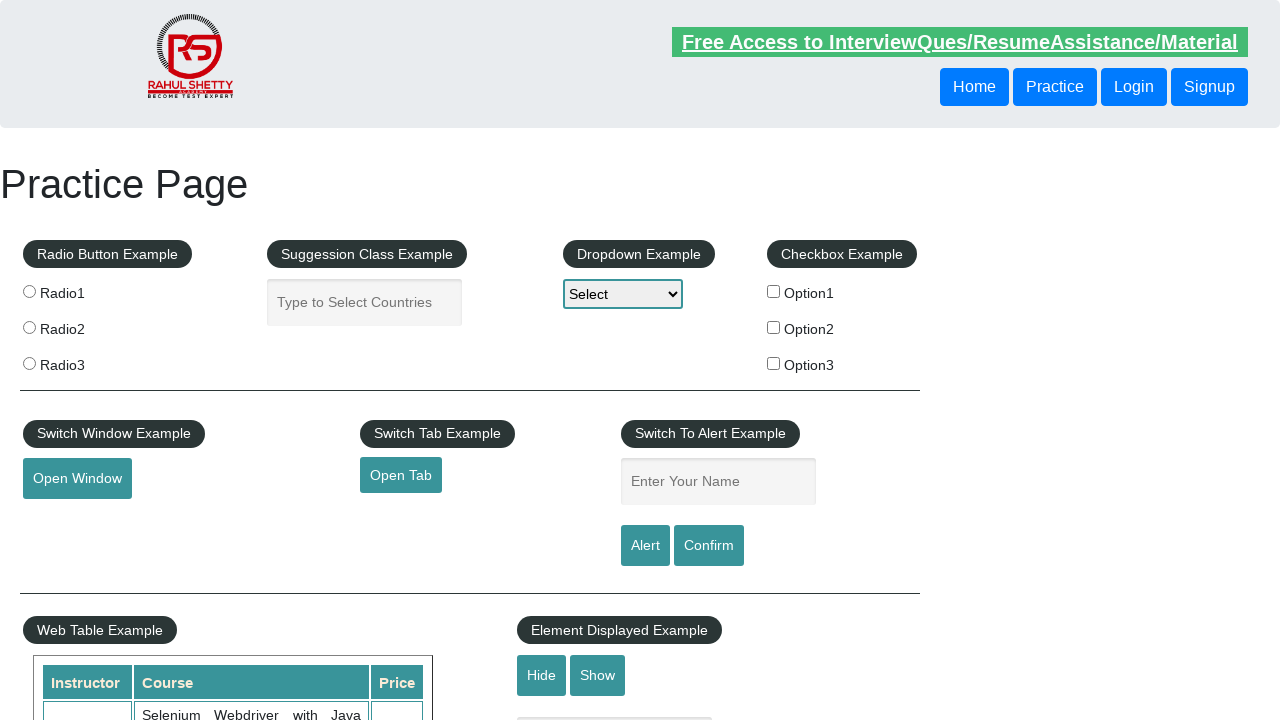

Scrolled back to dropdown element in main page content
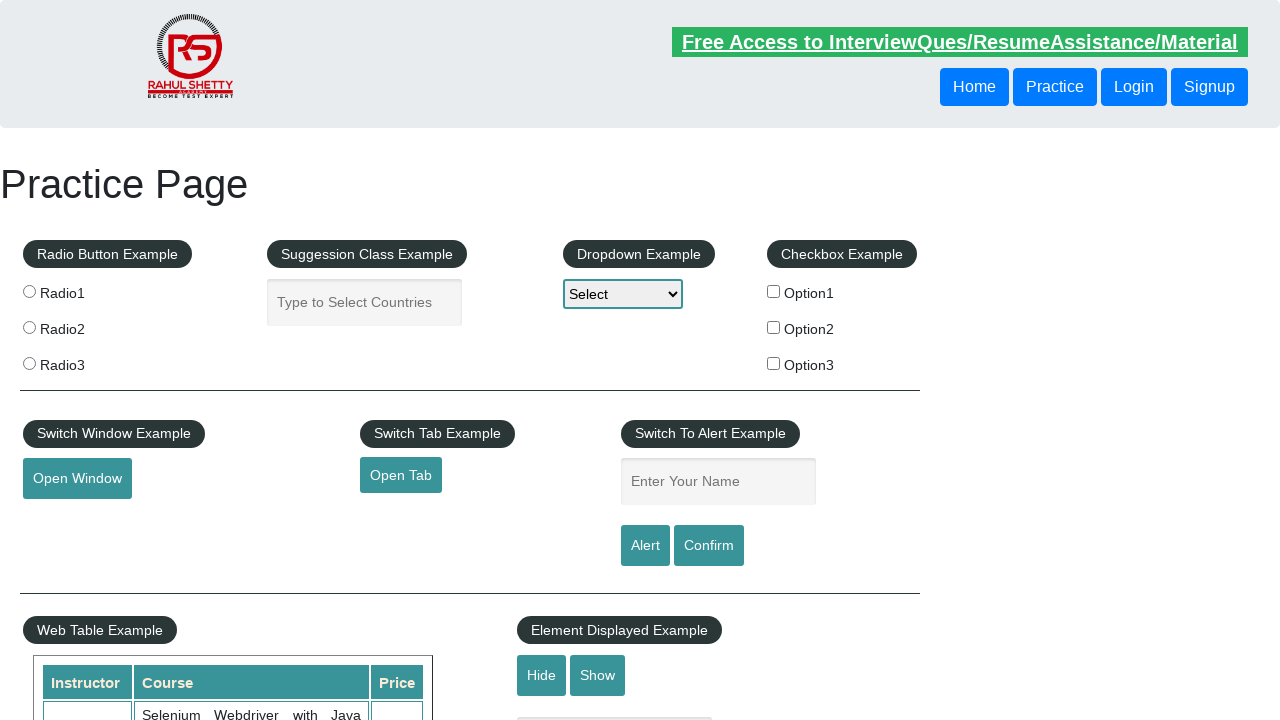

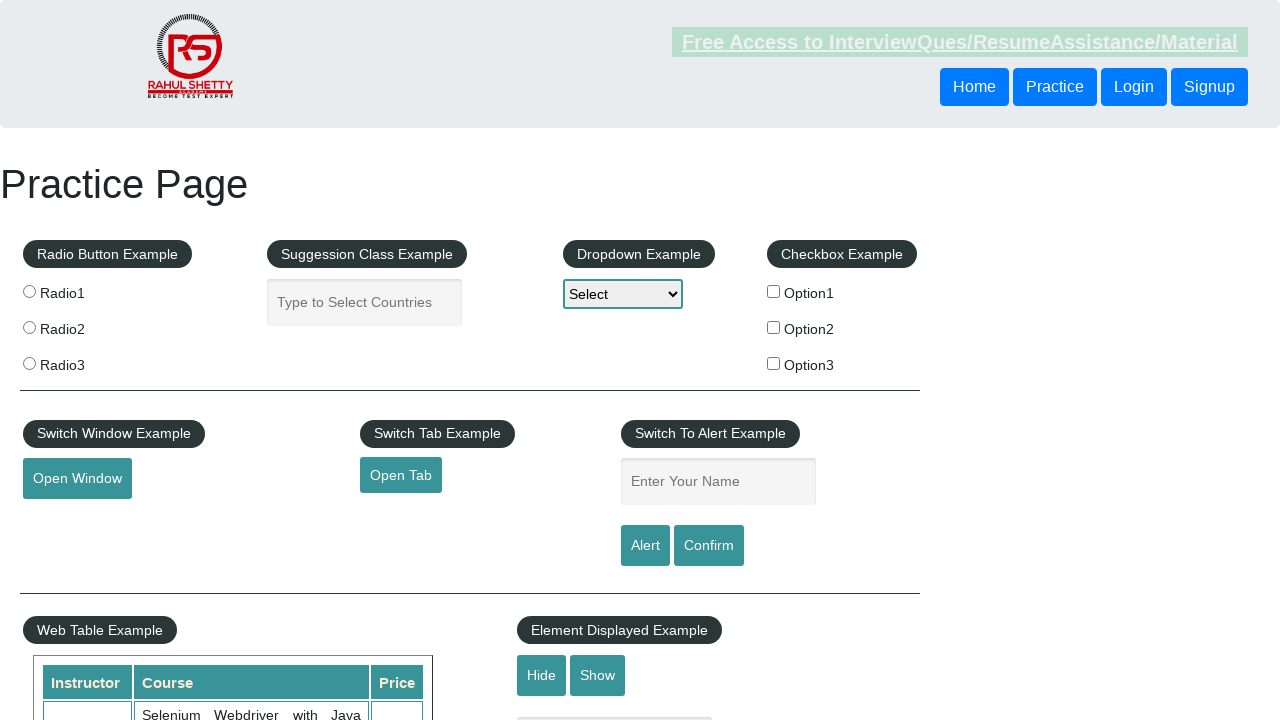